Tests button interactions on demoqa.com by performing double-click, right-click (context click), and regular click actions on different buttons

Starting URL: https://demoqa.com/buttons

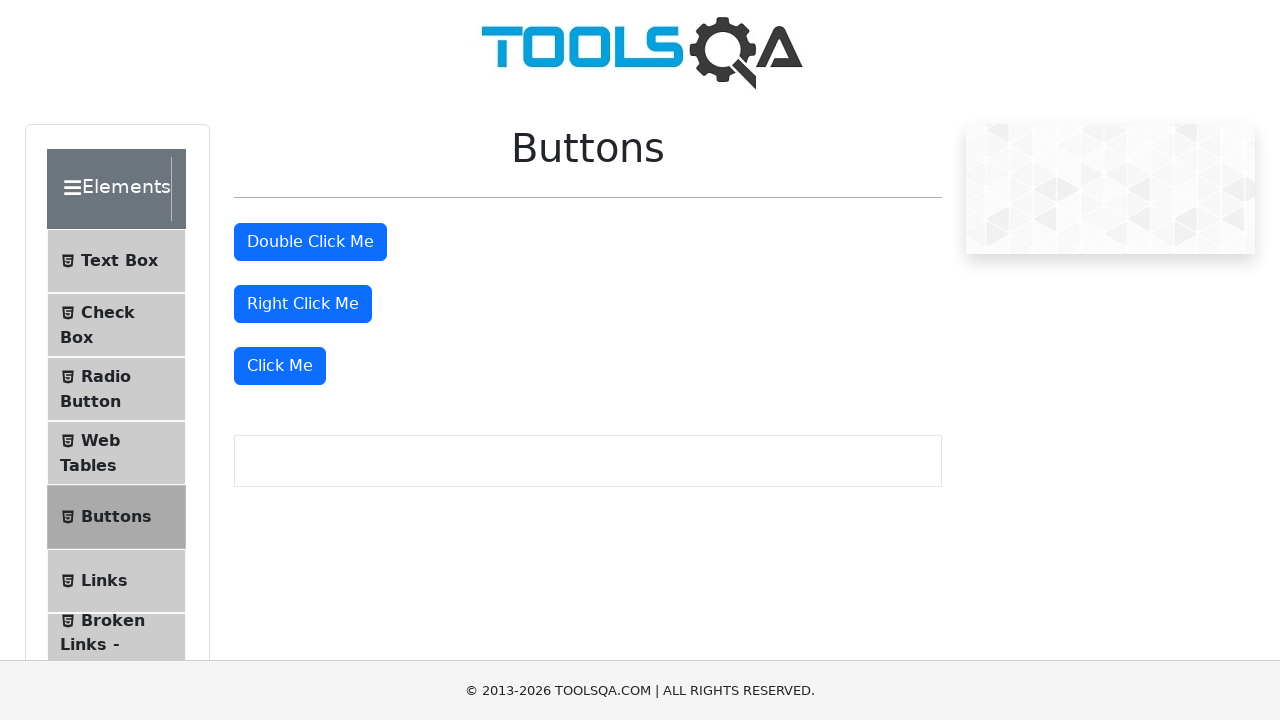

Double-clicked the 'Double Click Me' button at (310, 242) on #doubleClickBtn
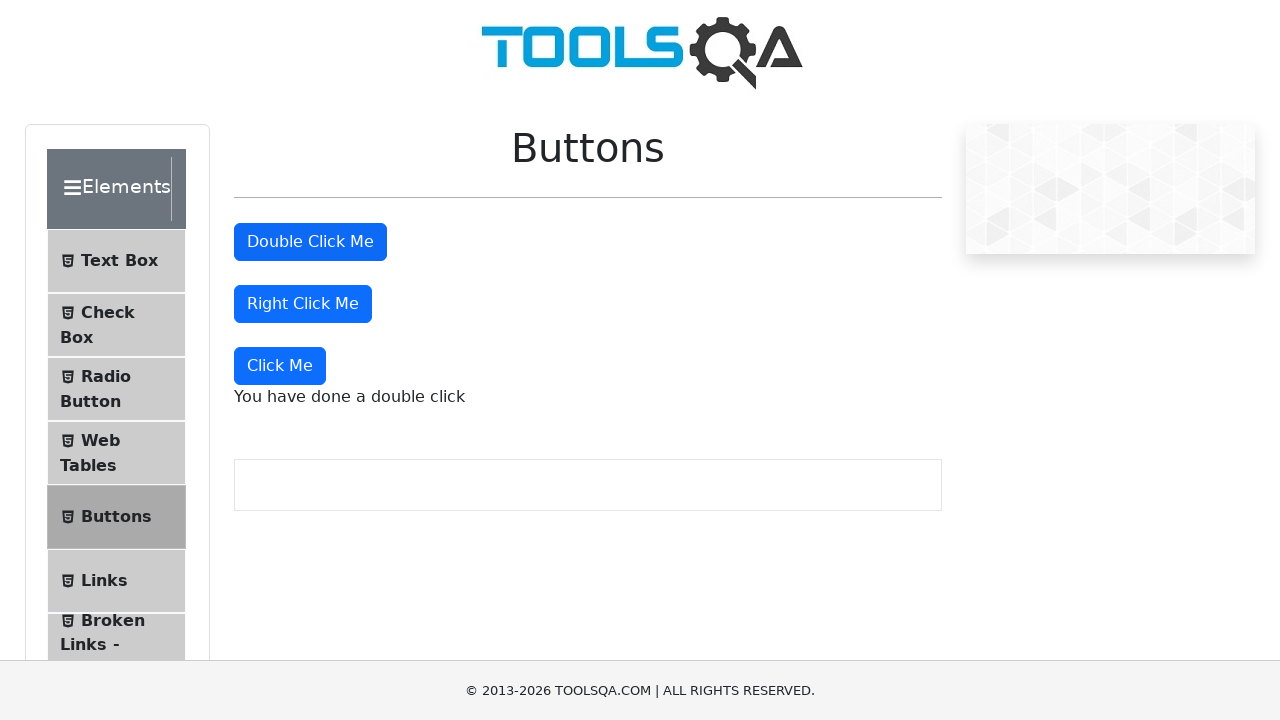

Right-clicked the 'Right Click Me' button at (303, 304) on #rightClickBtn
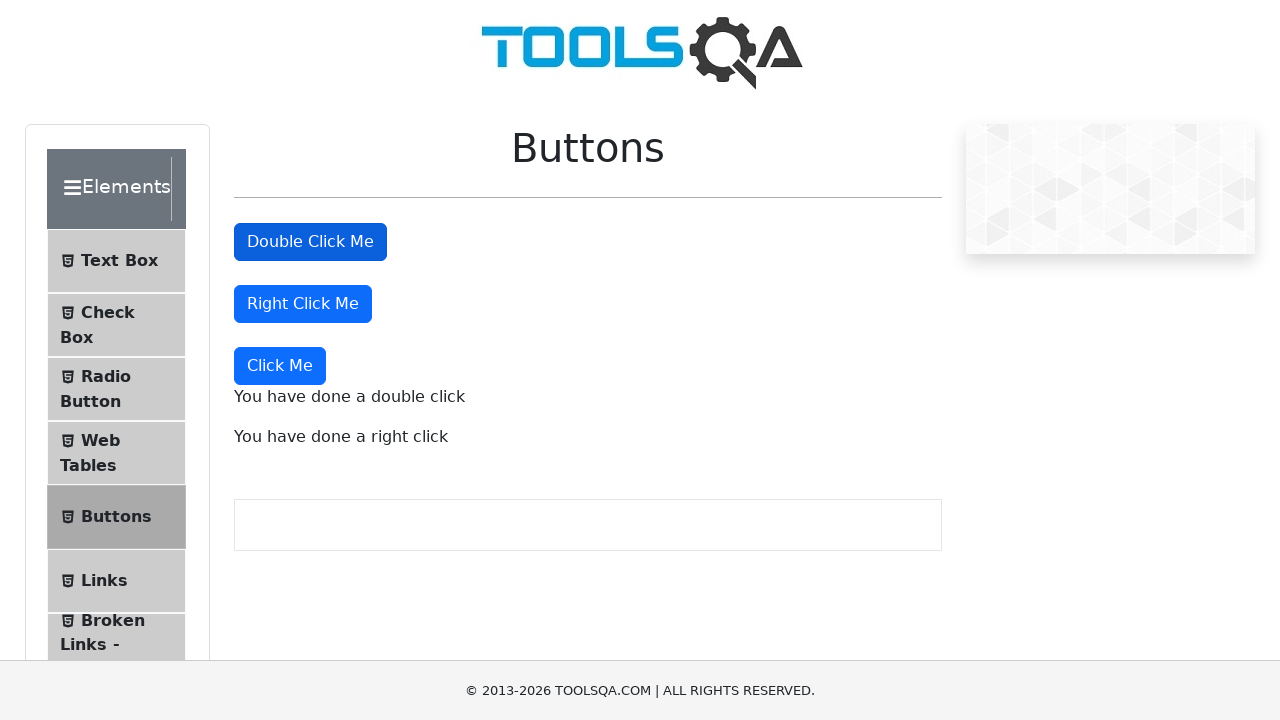

Clicked the 'Click Me' button at (280, 366) on xpath=//button[text()='Click Me']
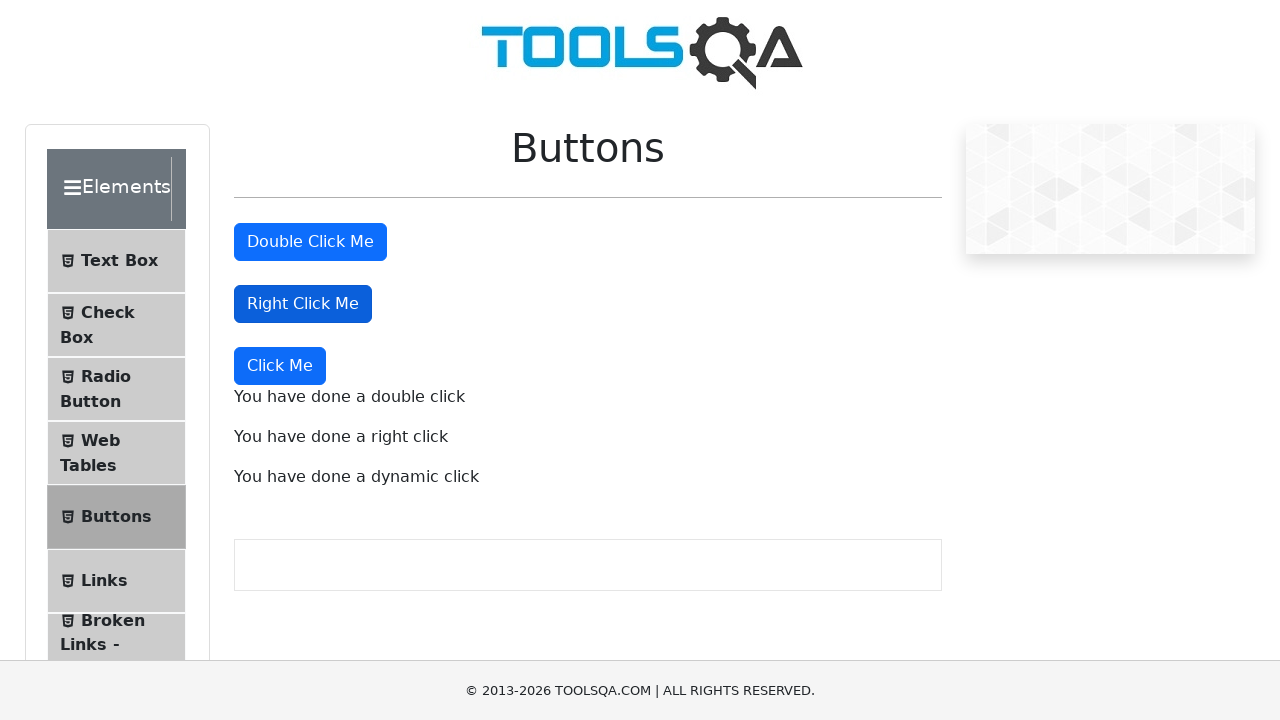

Double-click result message appeared
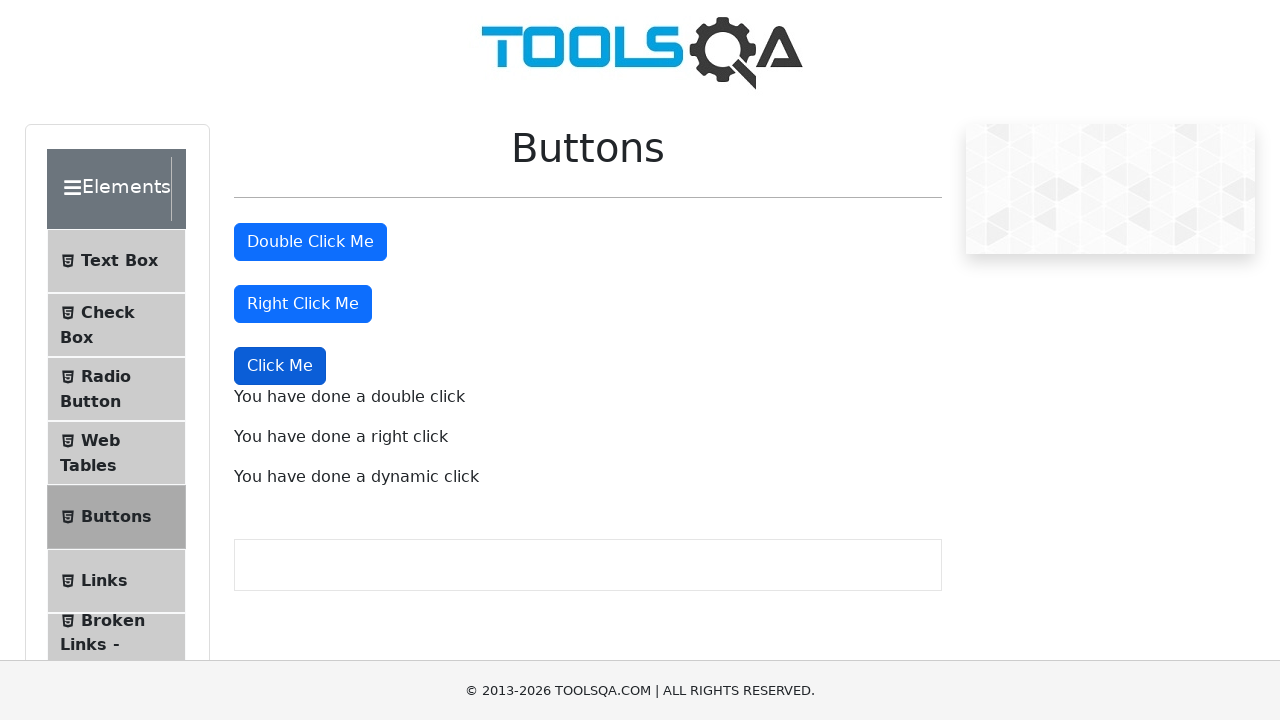

Right-click result message appeared
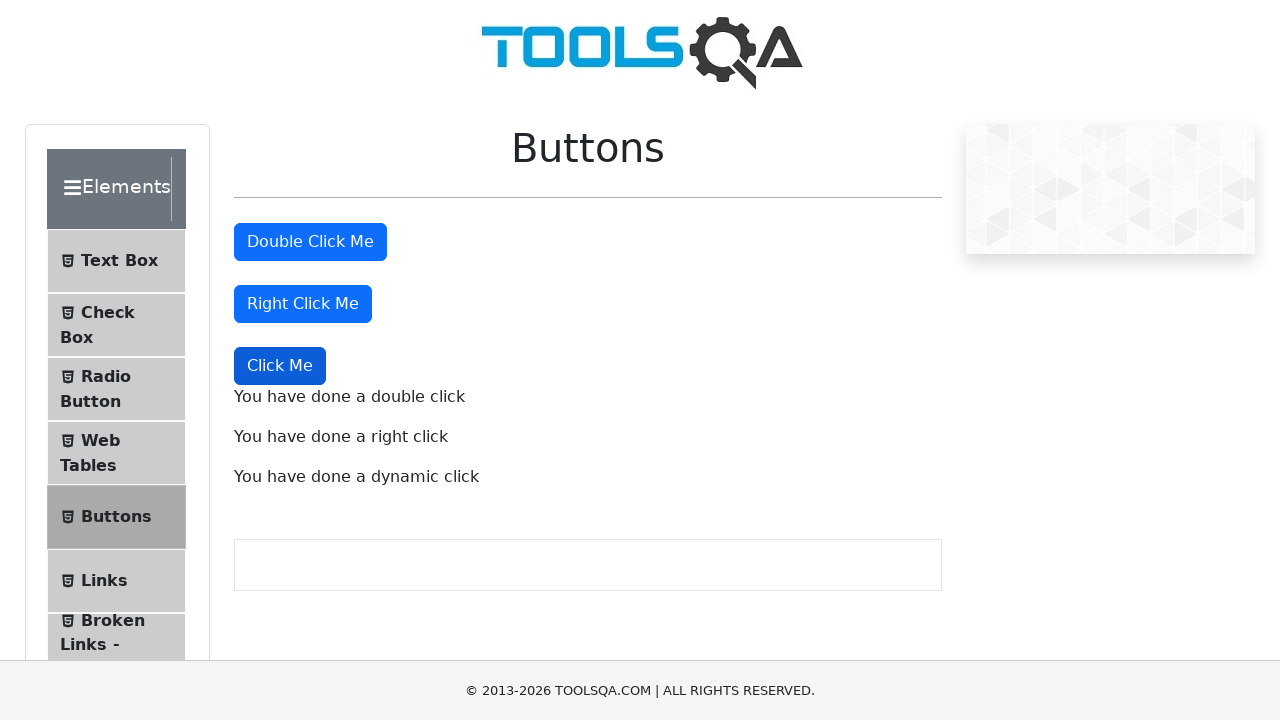

Dynamic click result message appeared
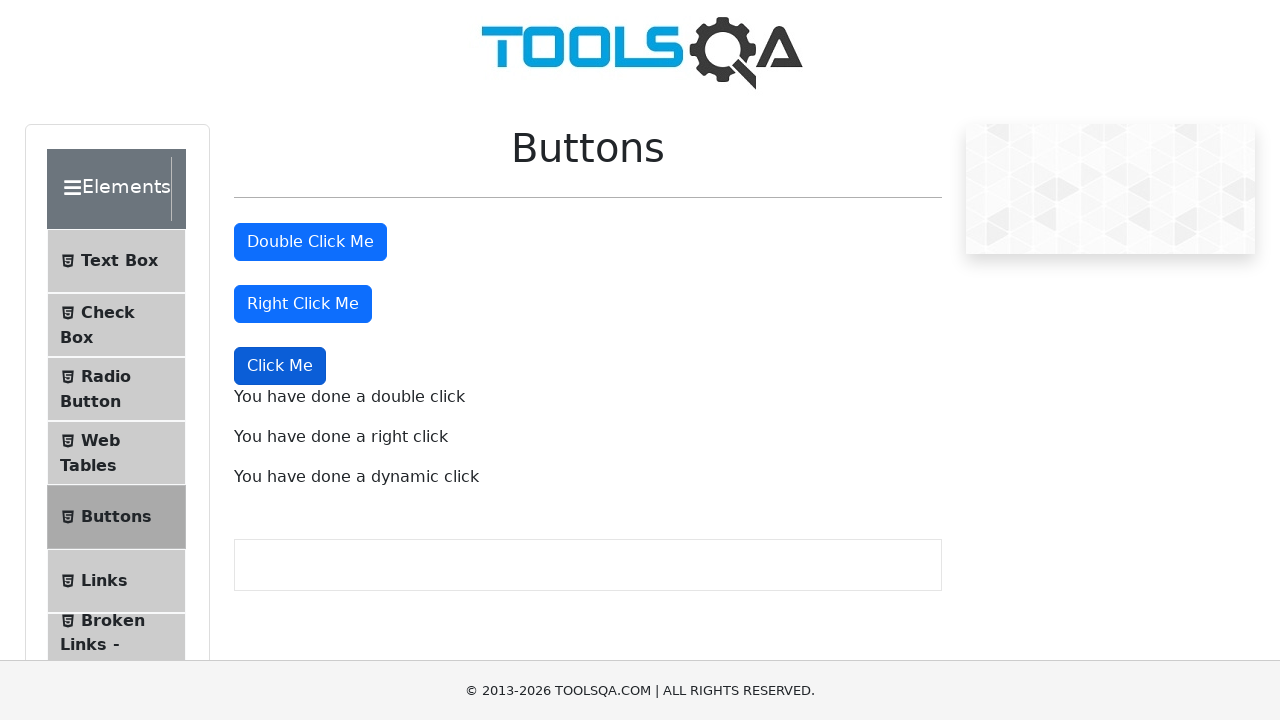

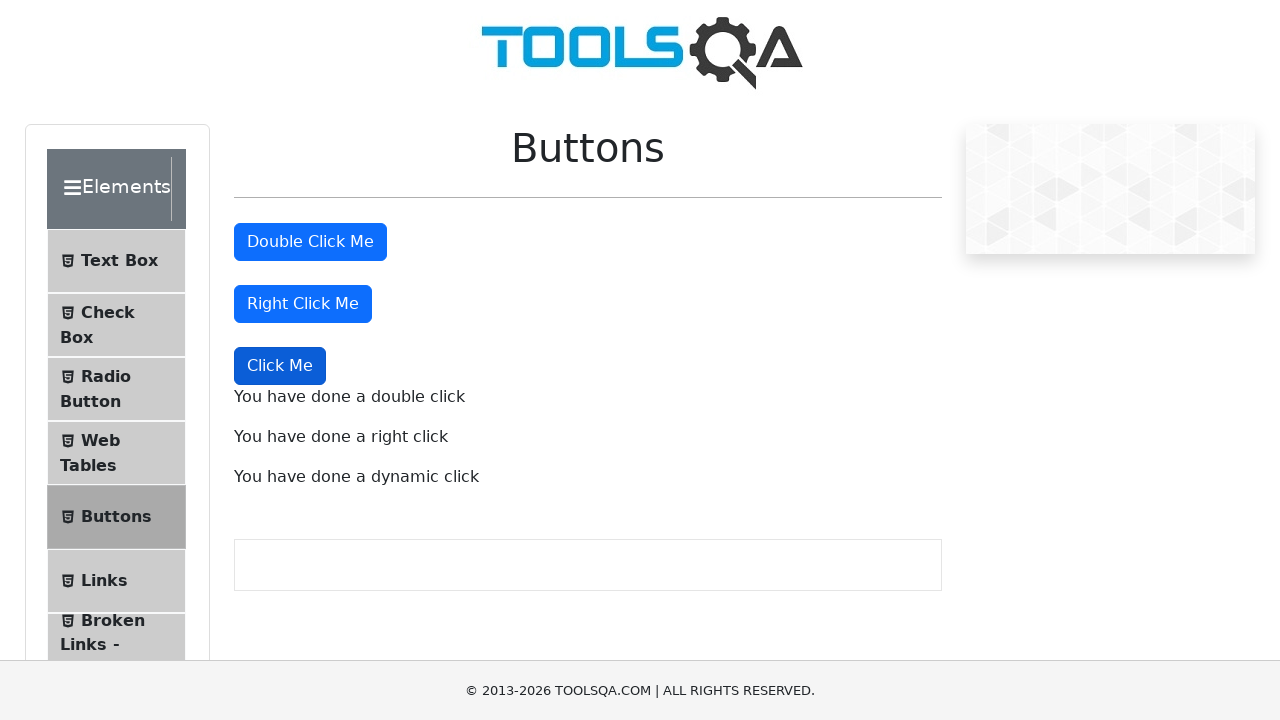